Tests iframe switching and drag-and-drop functionality by dragging an element onto a droppable target within an iframe

Starting URL: https://jqueryui.com/droppable/

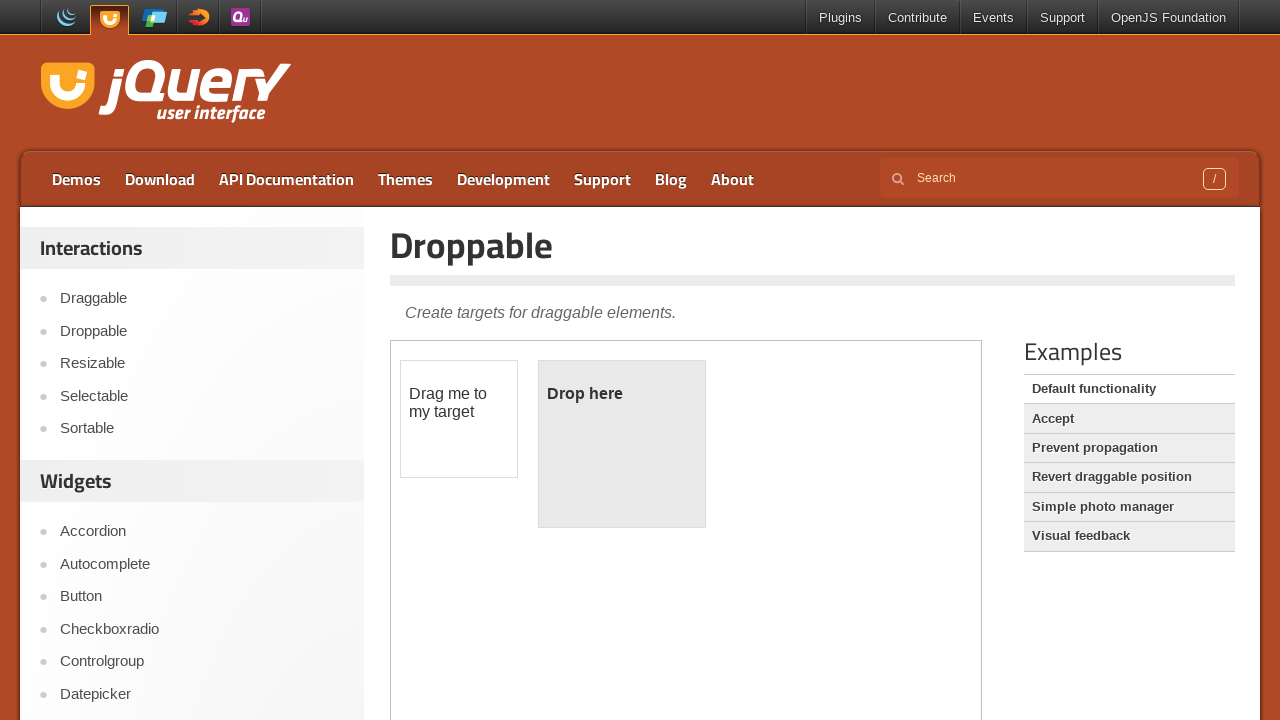

Located the demo iframe
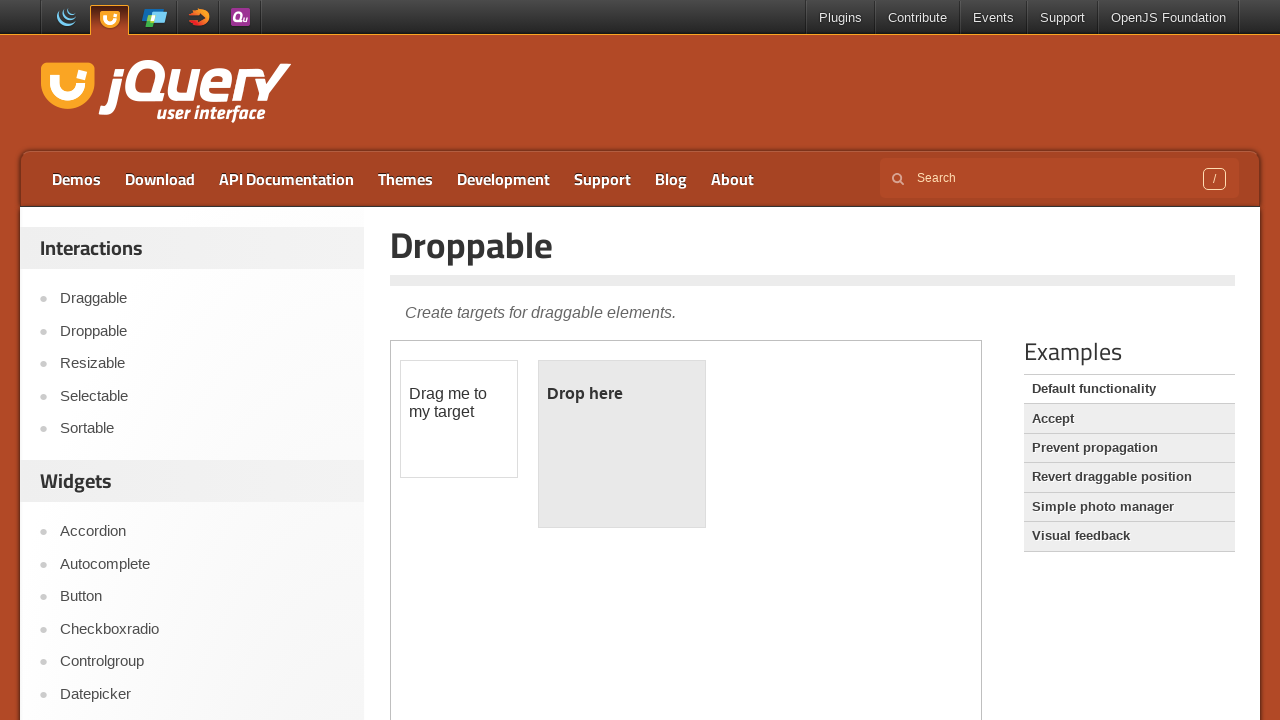

Dragged draggable element onto droppable target within iframe at (622, 444)
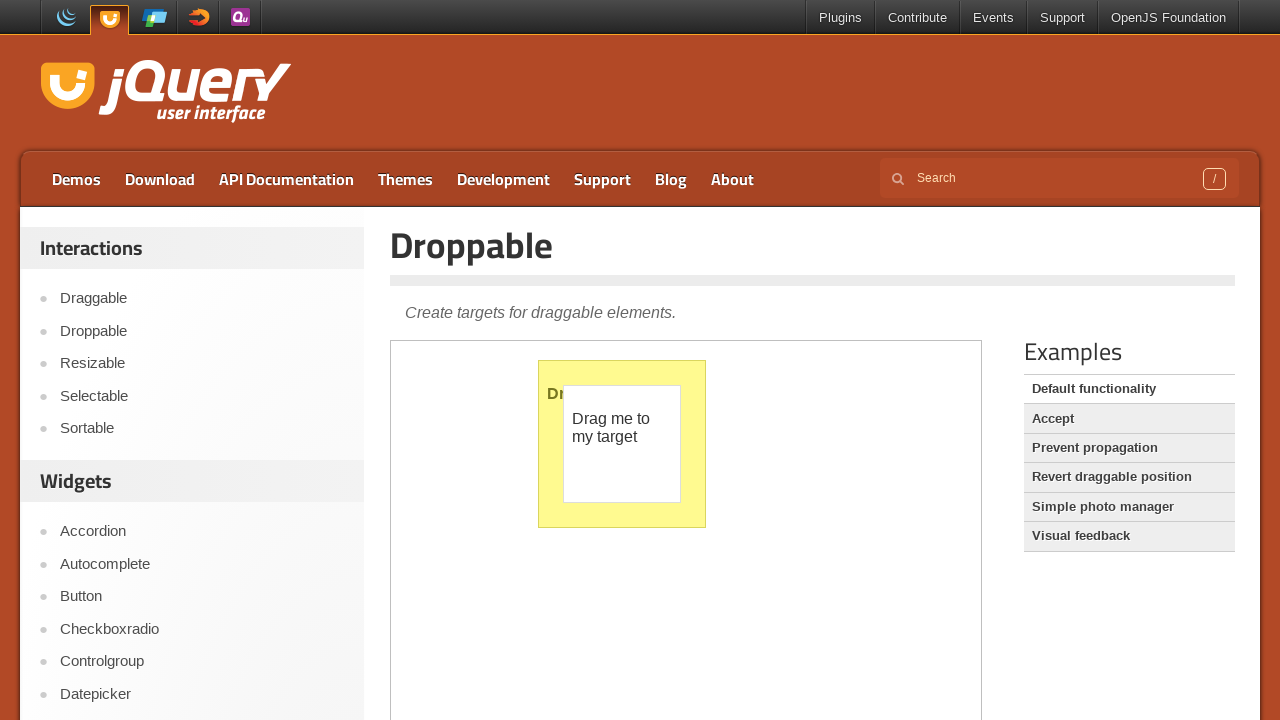

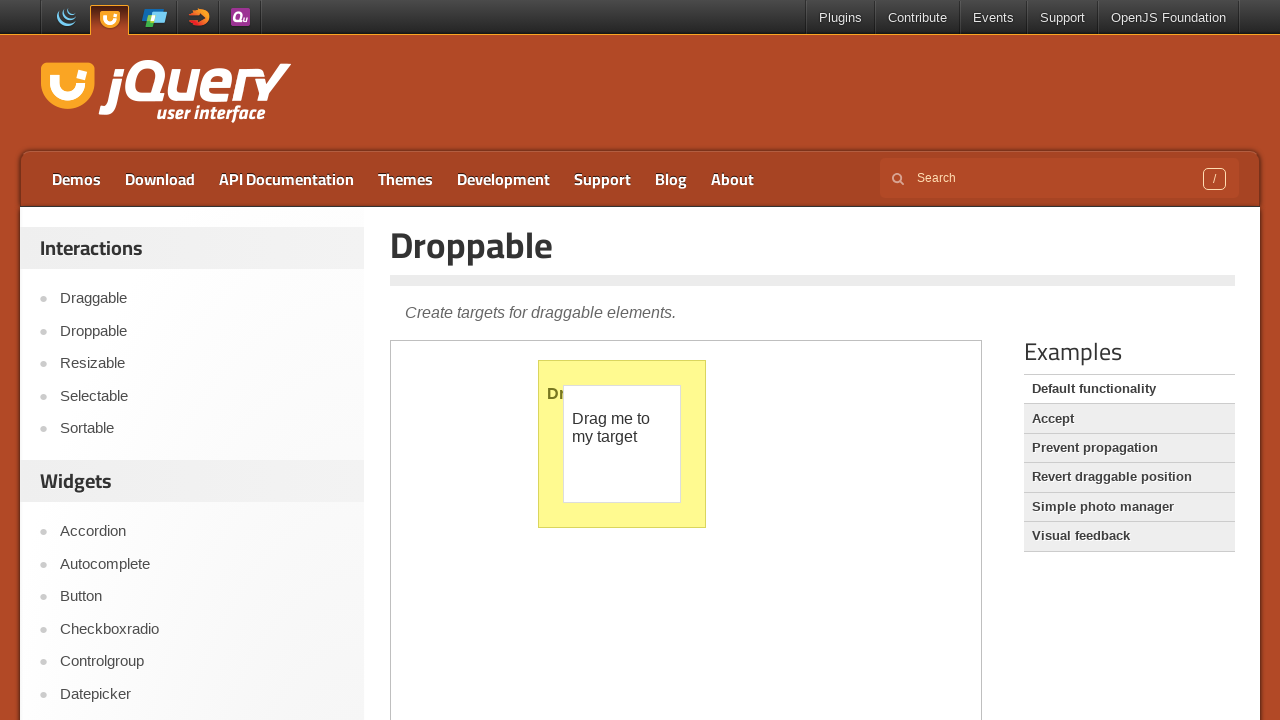